Tests that main and footer sections become visible when items are added

Starting URL: https://demo.playwright.dev/todomvc

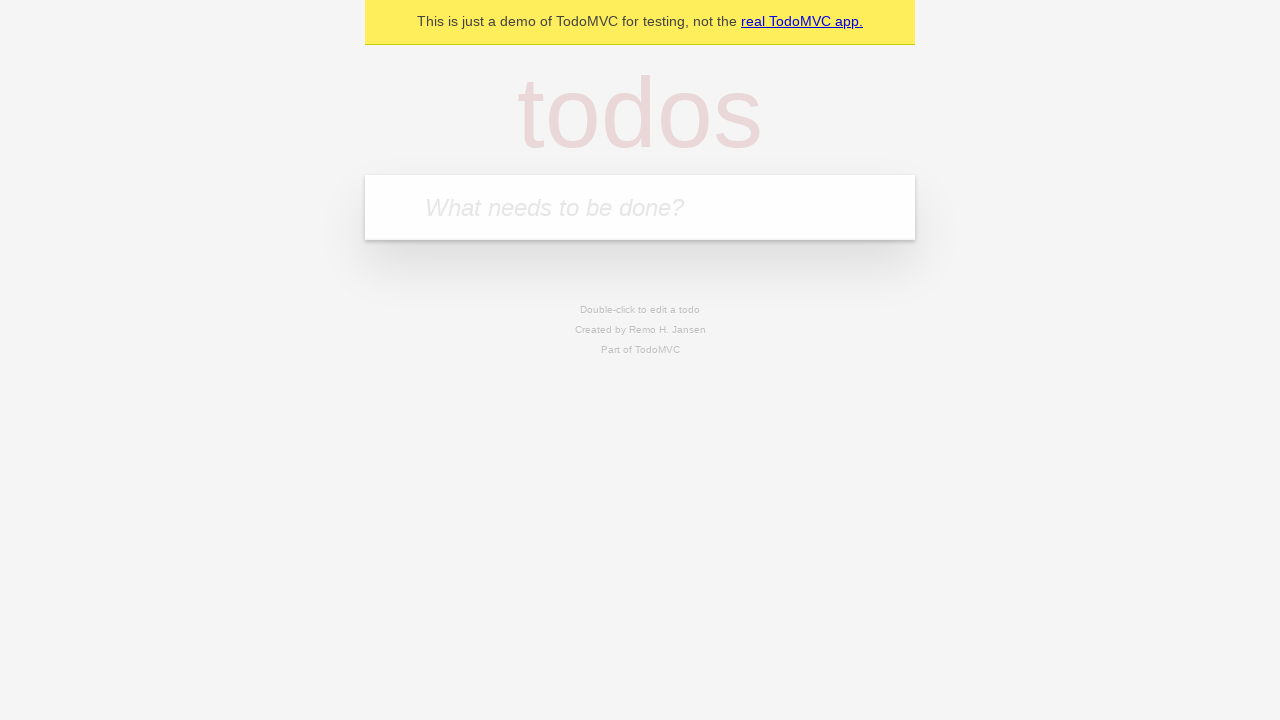

Filled todo input field with 'buy some cheese' on internal:attr=[placeholder="What needs to be done?"i]
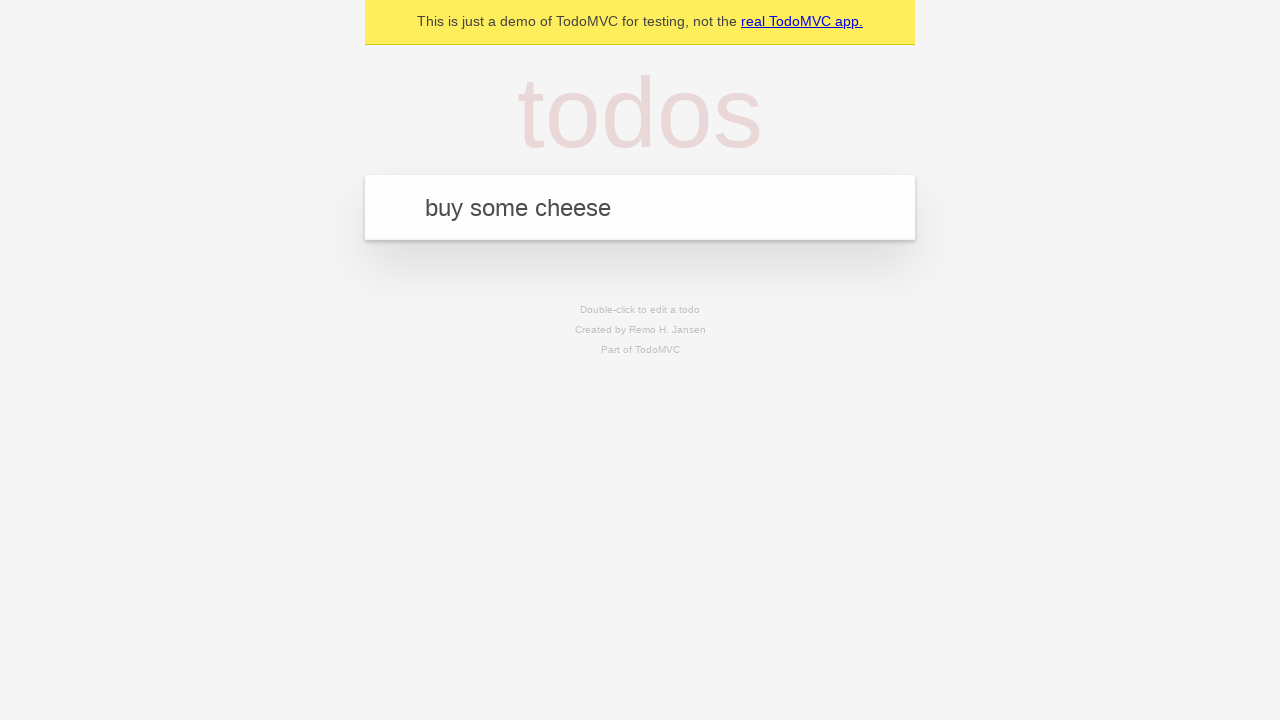

Pressed Enter to add the todo item on internal:attr=[placeholder="What needs to be done?"i]
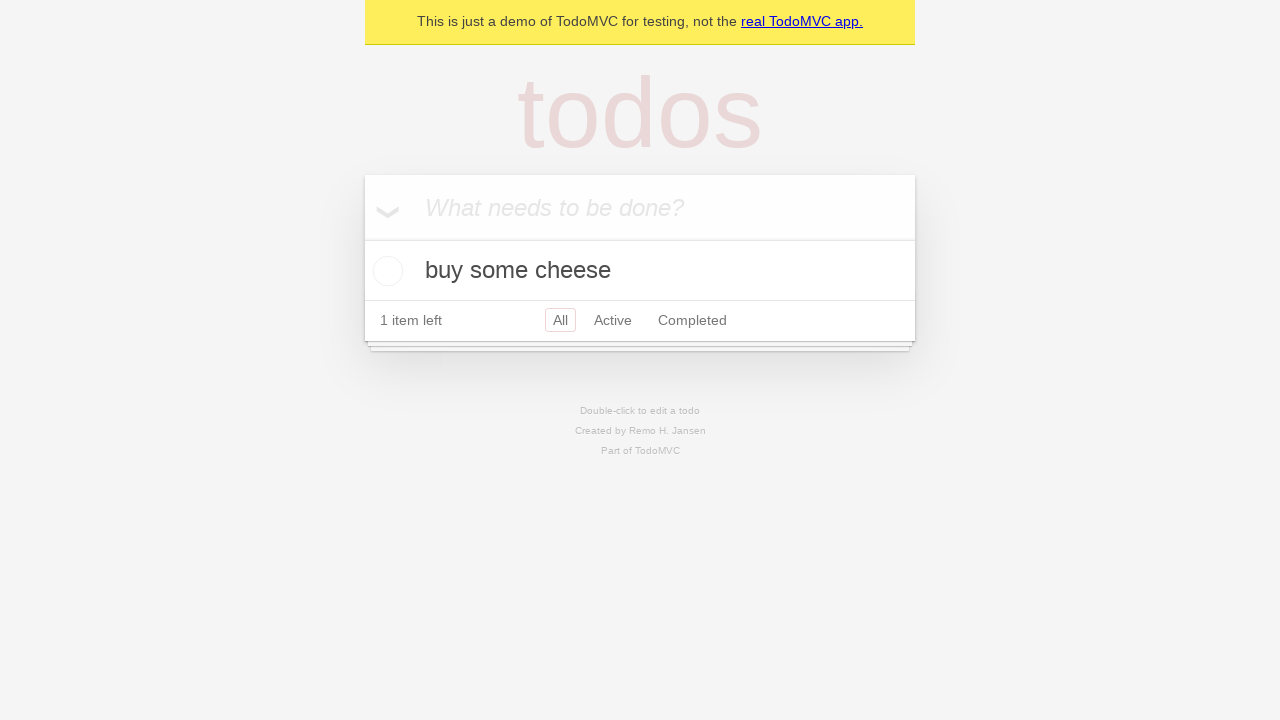

Main section became visible after adding item
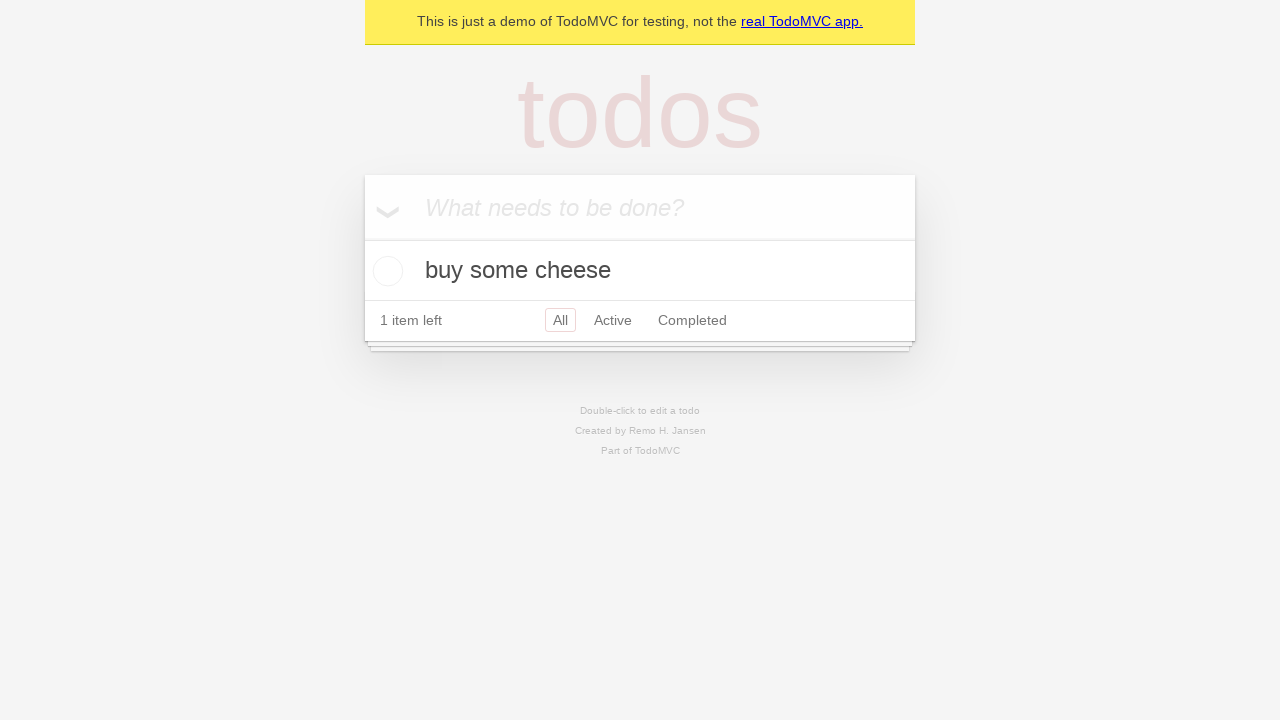

Footer section became visible after adding item
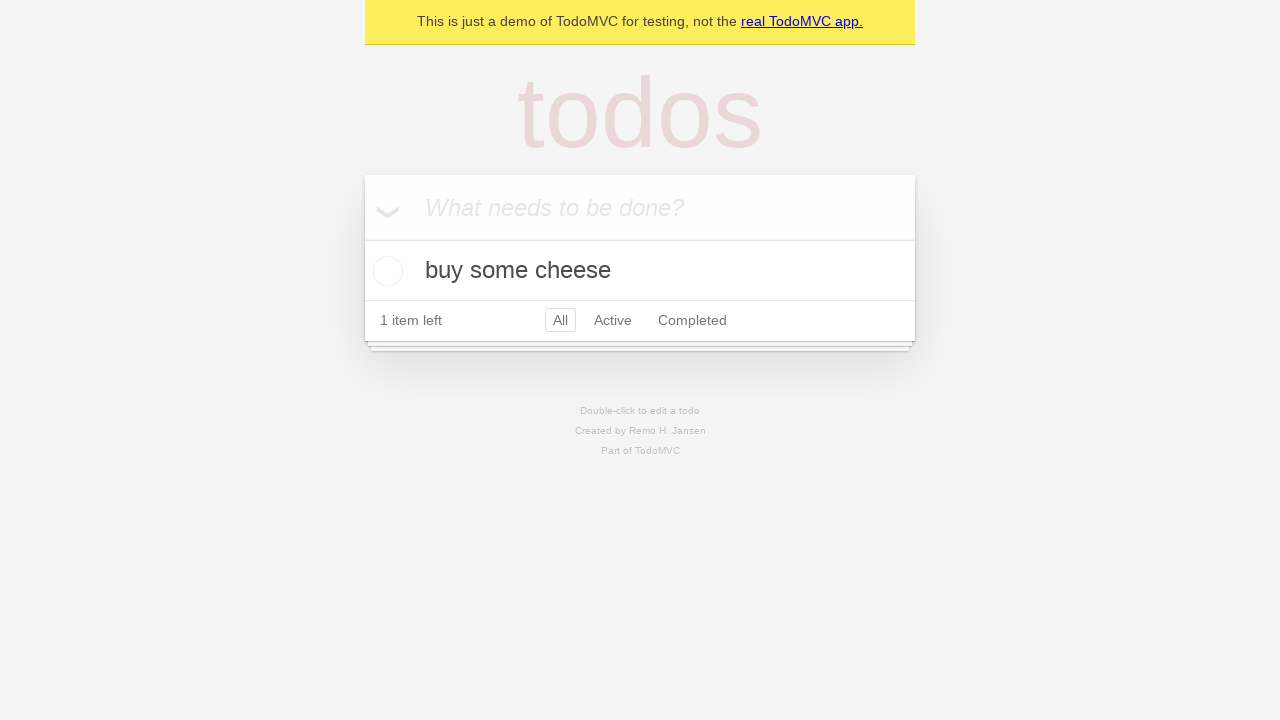

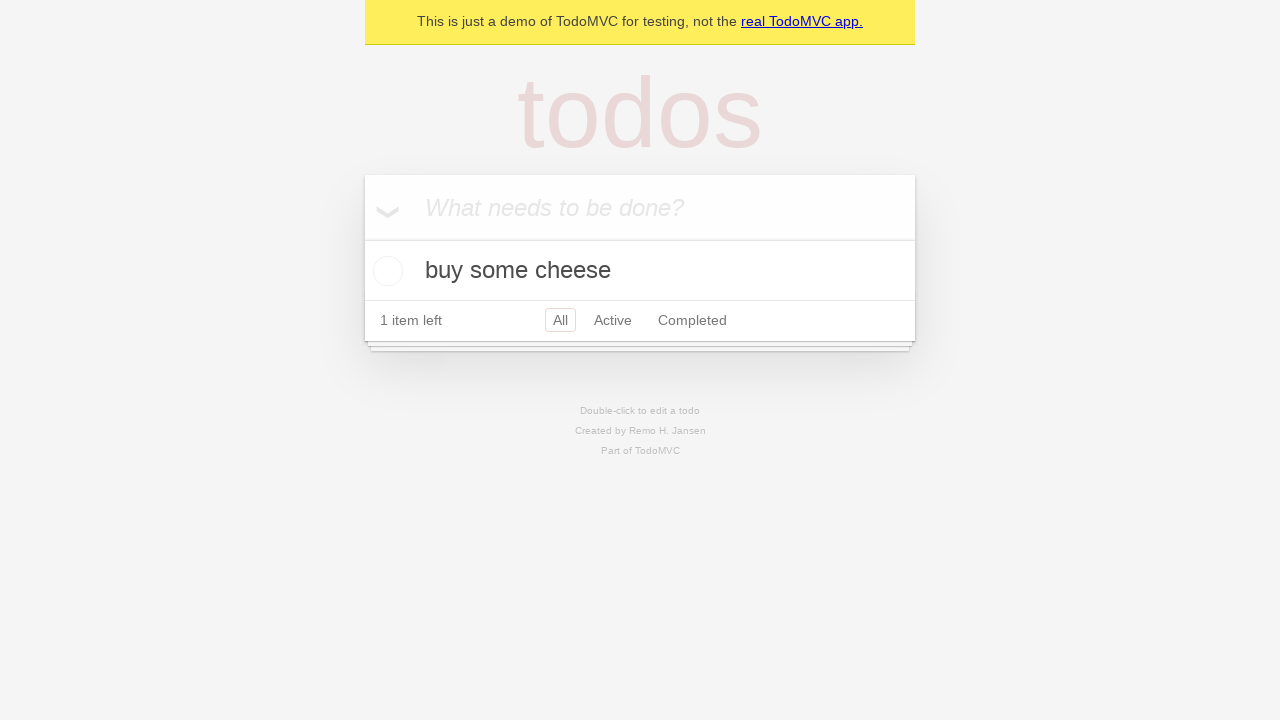